Tests the country selection dropdown on a dummy ticket order form by clicking the dropdown and selecting Egypt from the list of countries.

Starting URL: https://www.dummyticket.com/dummy-ticket-for-visa-application/

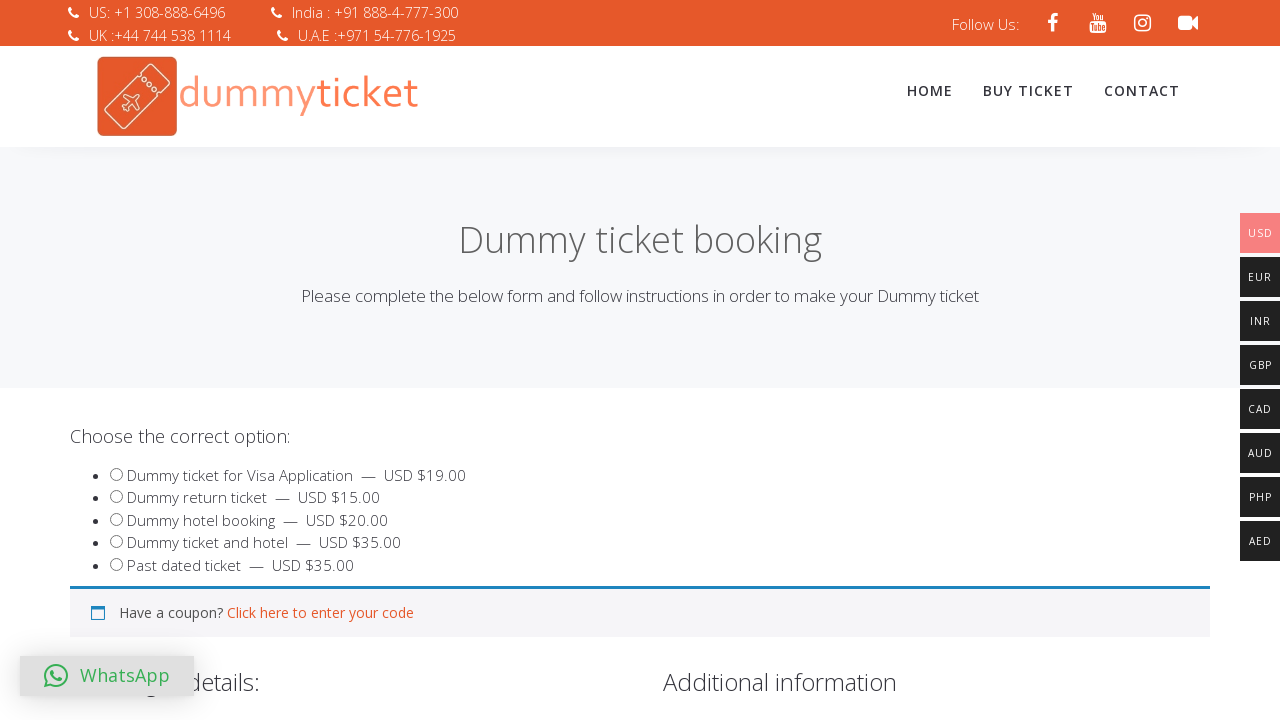

Clicked on country dropdown to open it at (344, 360) on #select2-billing_country-container
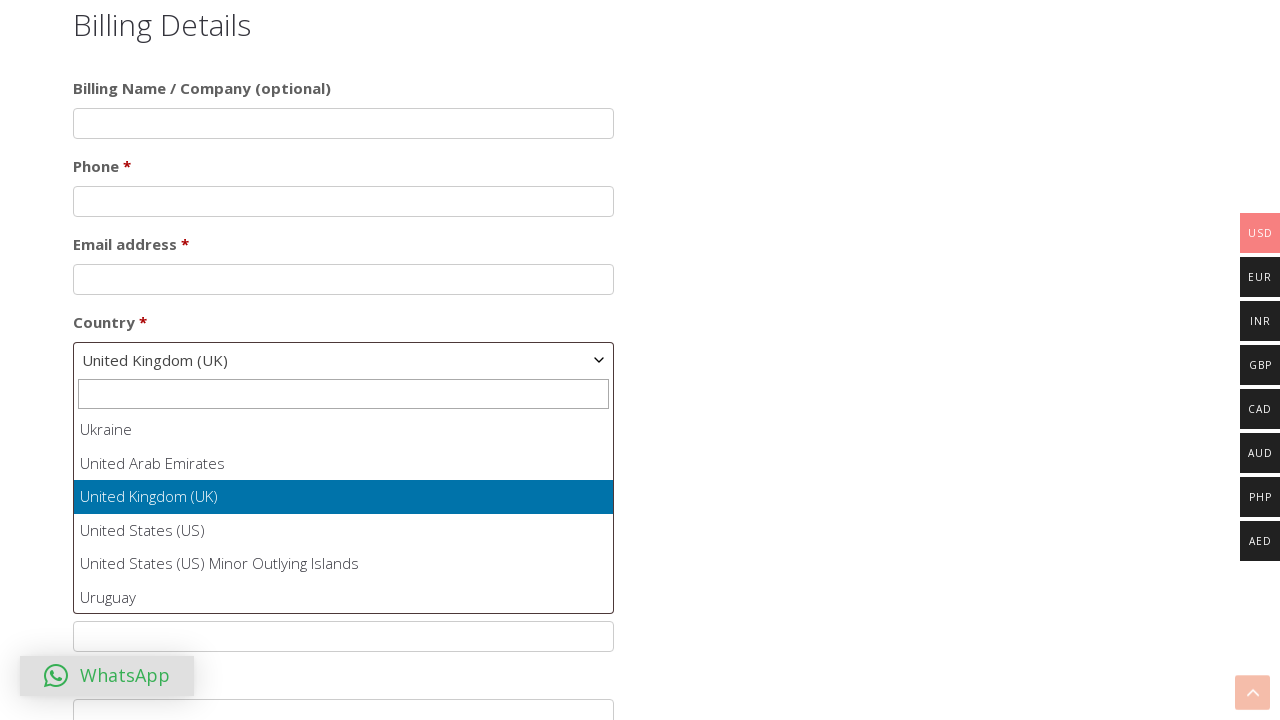

Dropdown options loaded successfully
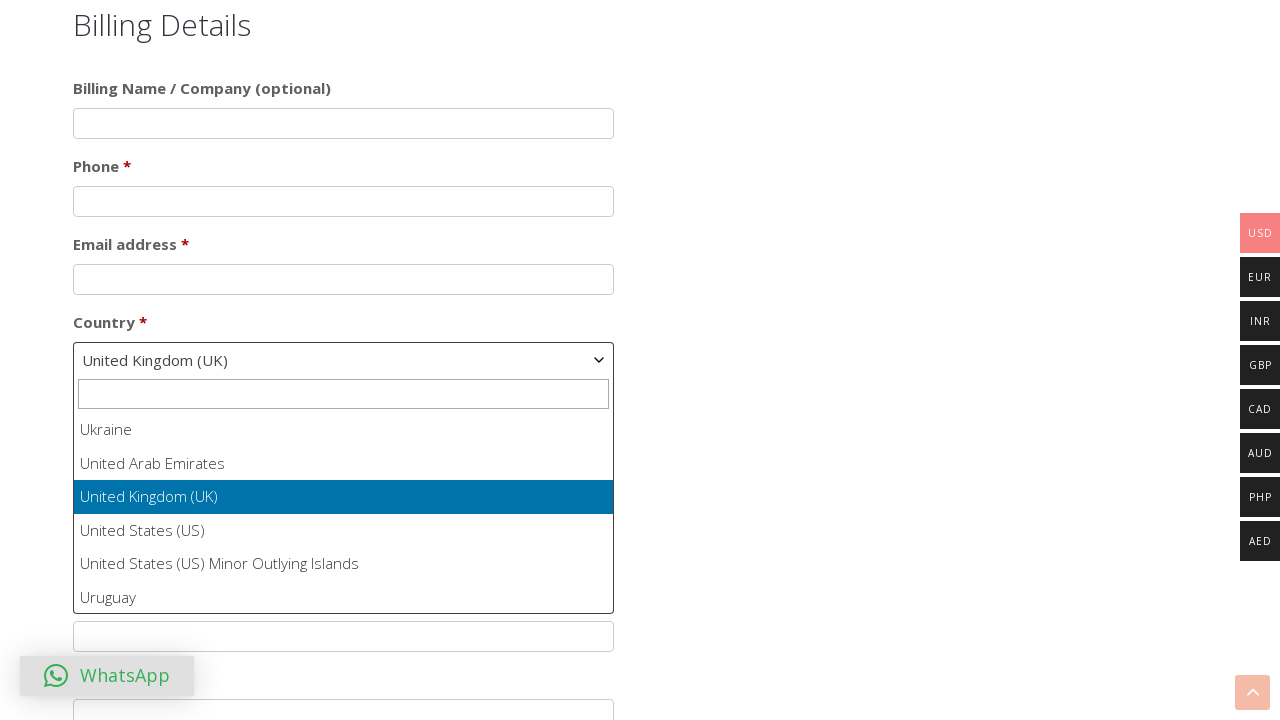

Selected Egypt from the country dropdown list at (344, 513) on xpath=//ul[@id='select2-billing_country-results']/li[text()='Egypt']
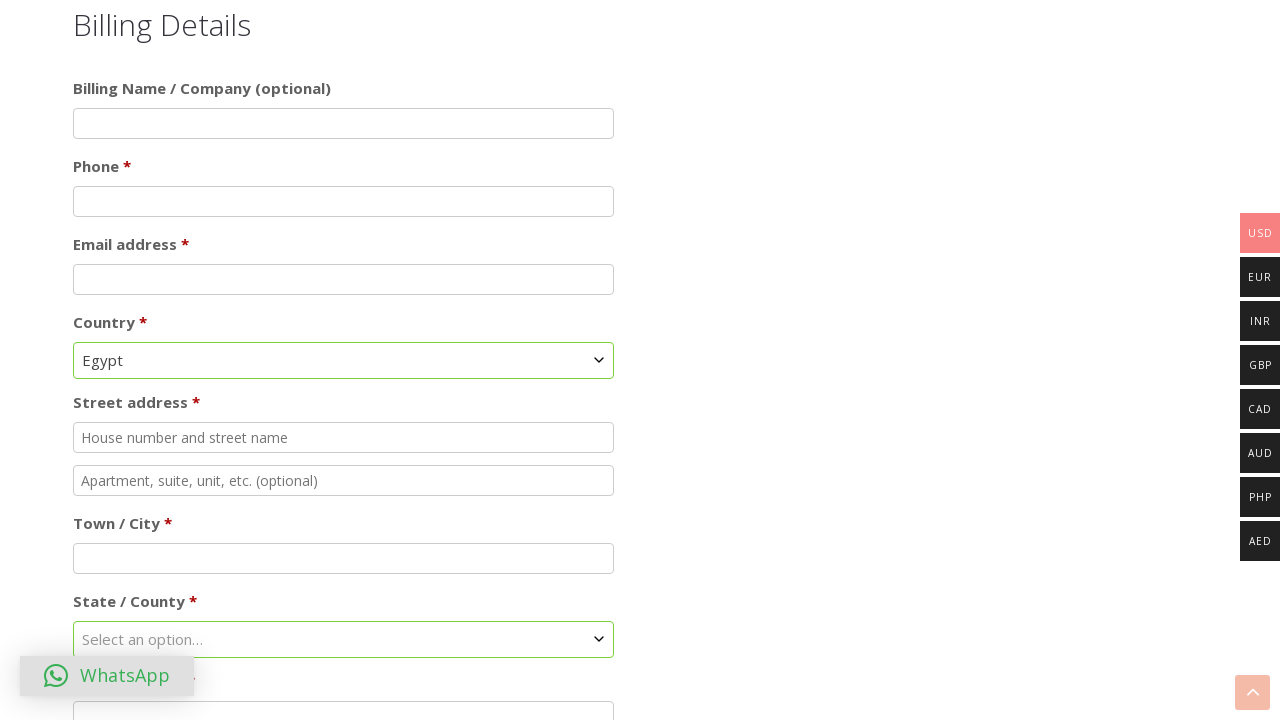

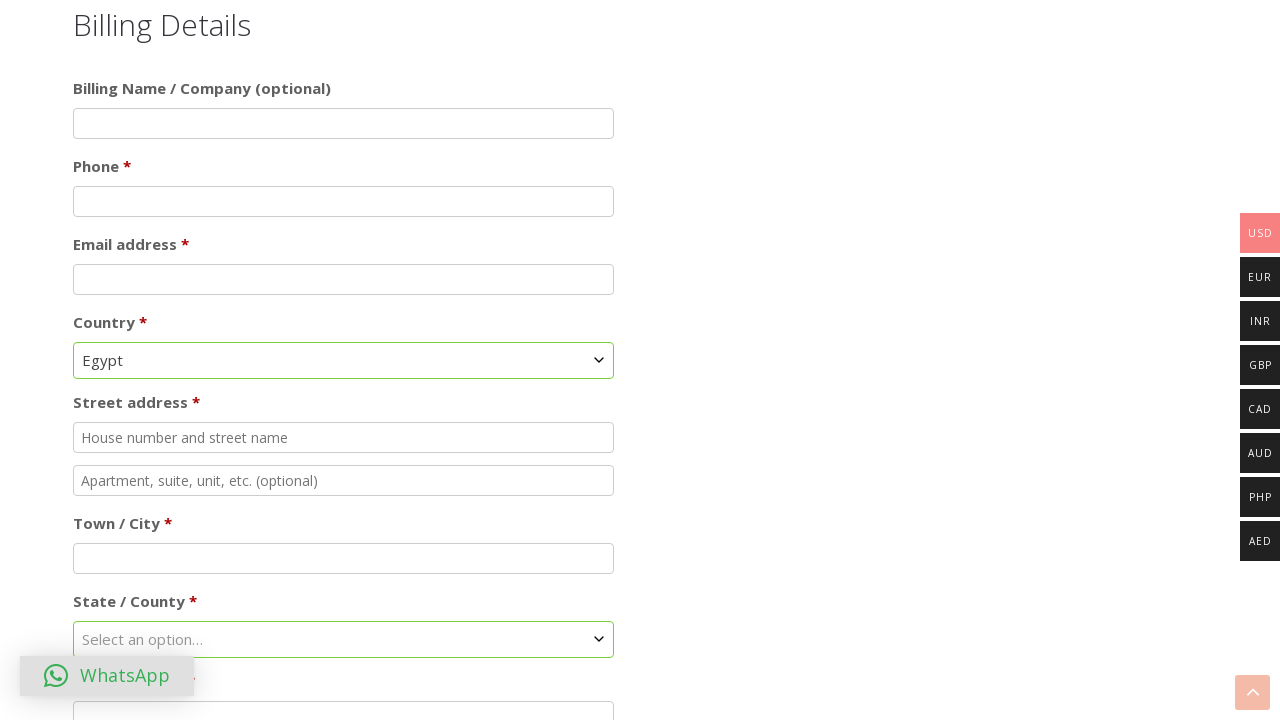